Tests setting value in search box using JavaScript and verifies the value

Starting URL: https://duckduckgo.com/

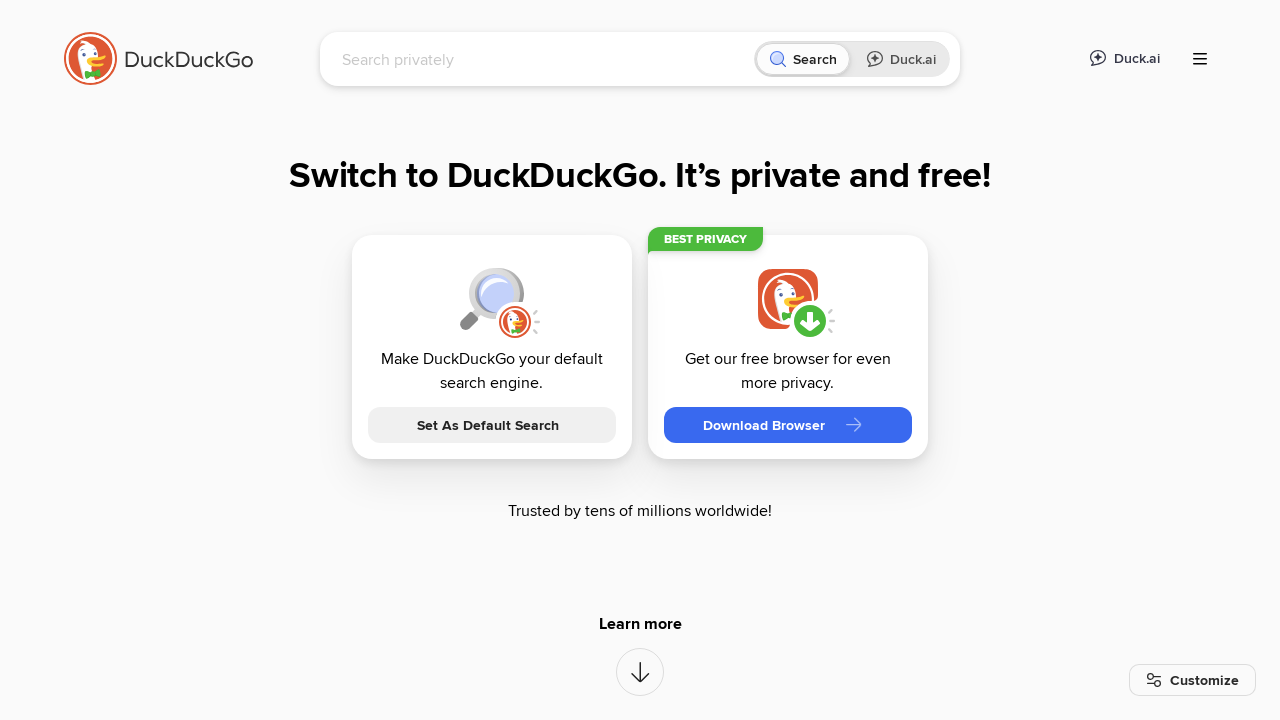

Set search box value to 'Copilot' using JavaScript
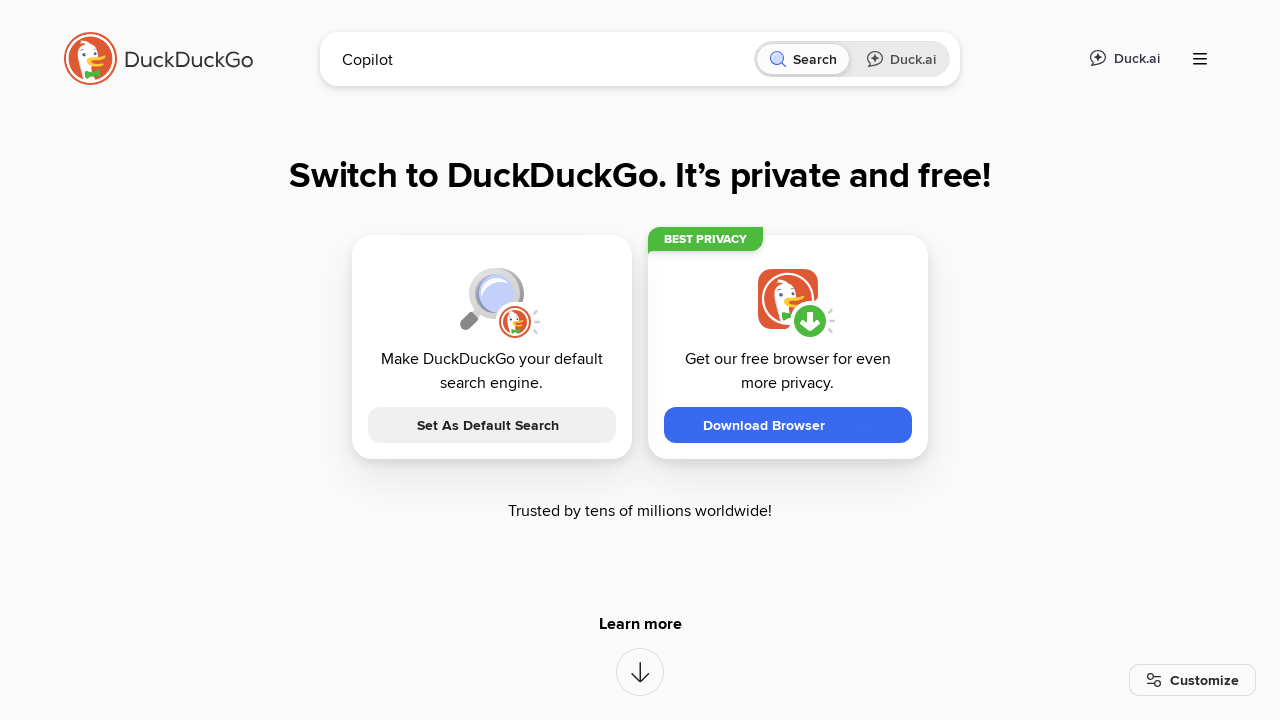

Verified search box value is 'Copilot'
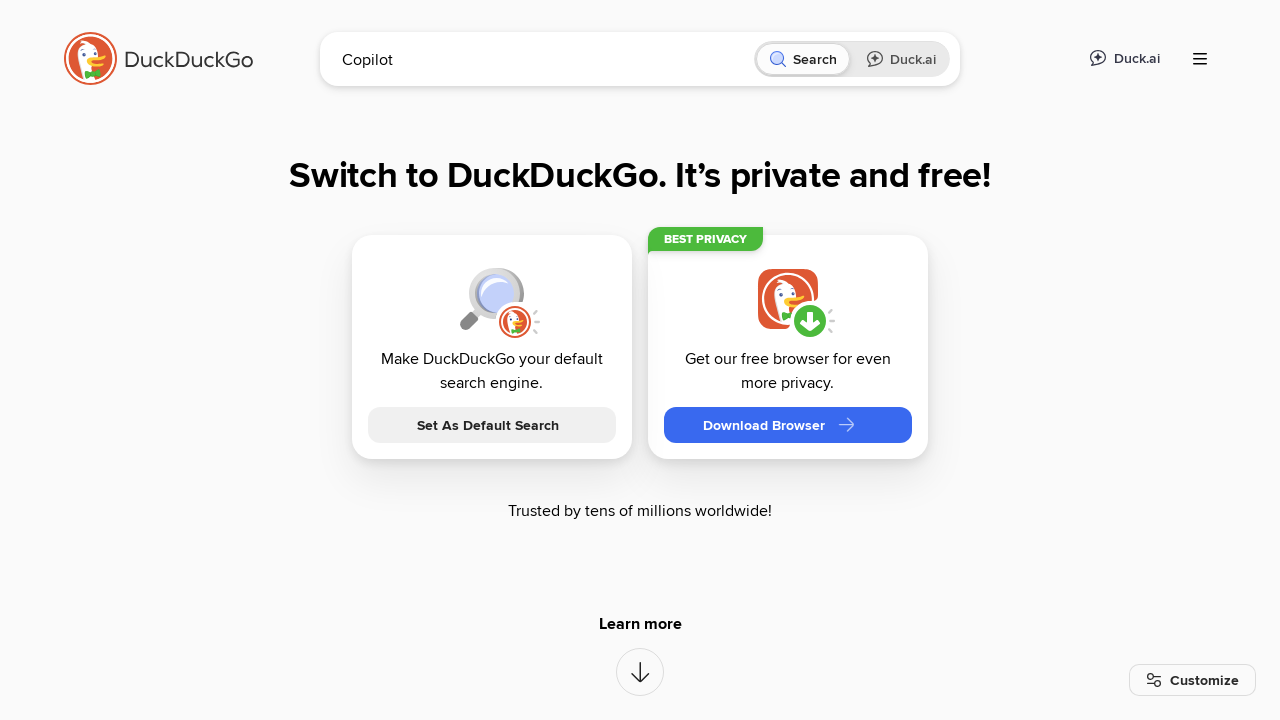

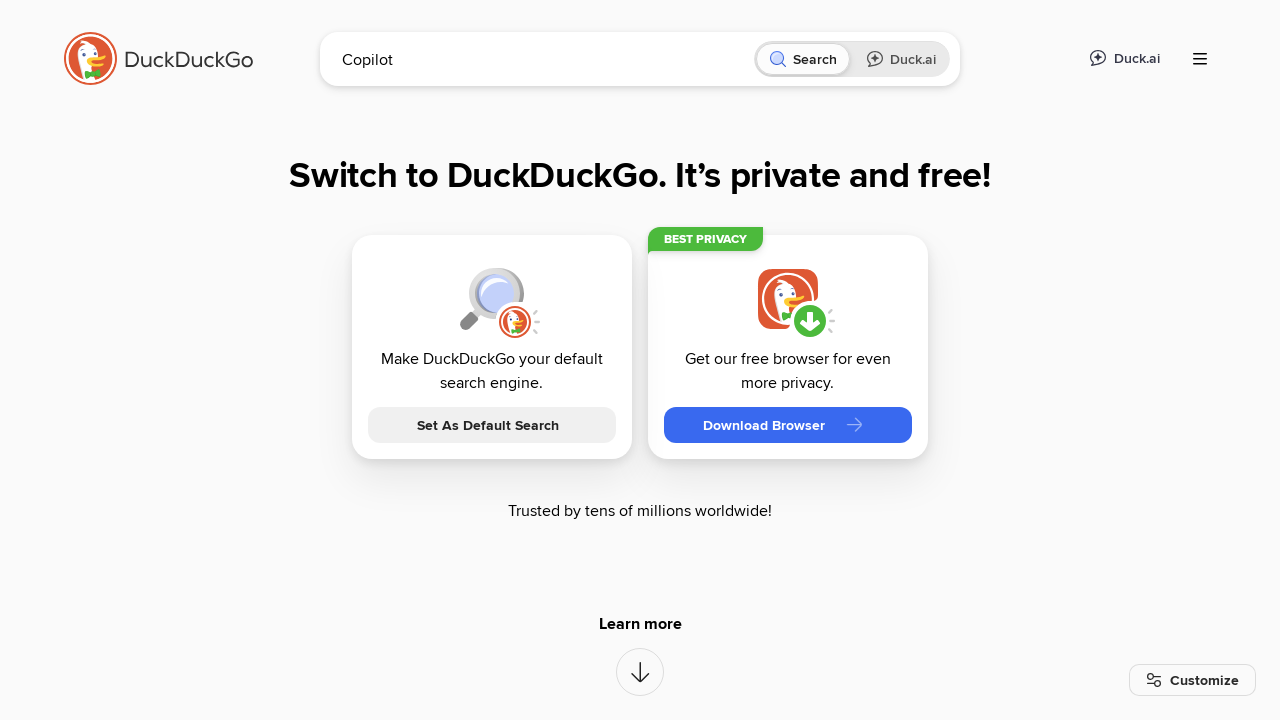